Tests radio button functionality by clicking on the "Hockey" radio button and verifying it becomes selected after clicking.

Starting URL: https://practice.cydeo.com/radio_buttons

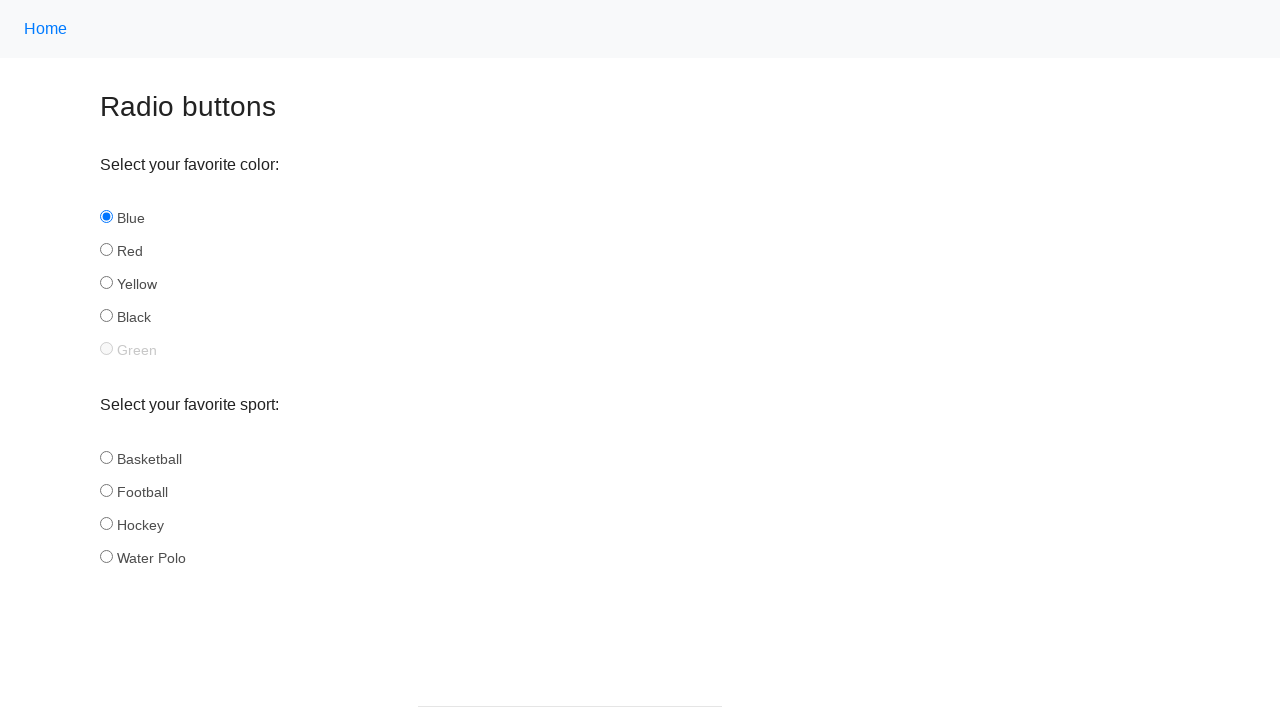

Located Hockey radio button element
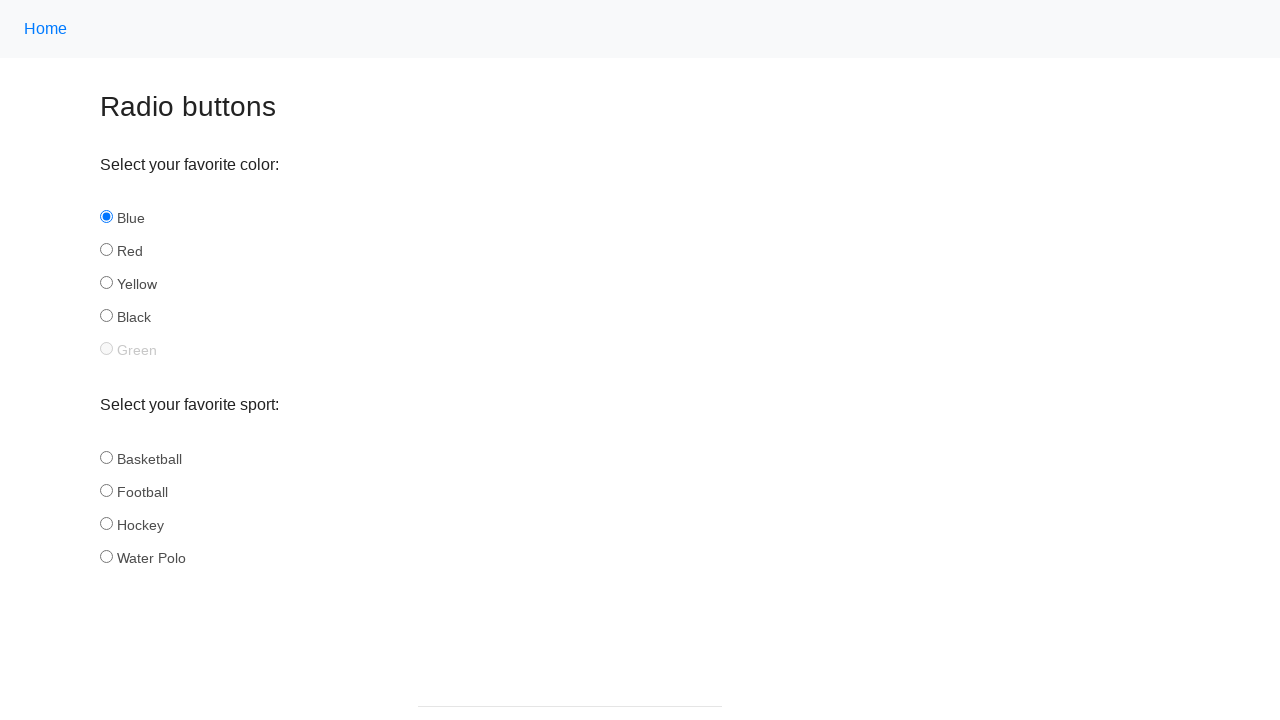

Clicked Hockey radio button at (106, 523) on xpath=//input[@id='hockey']
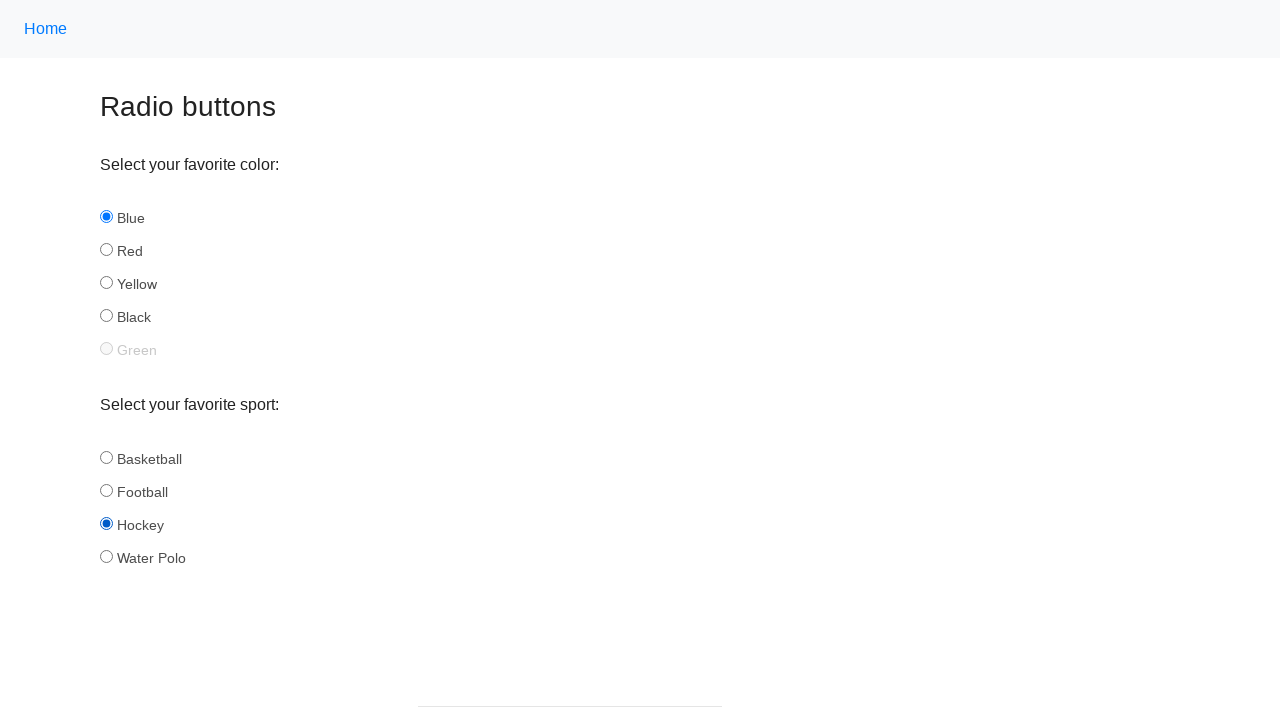

Verified Hockey radio button is selected
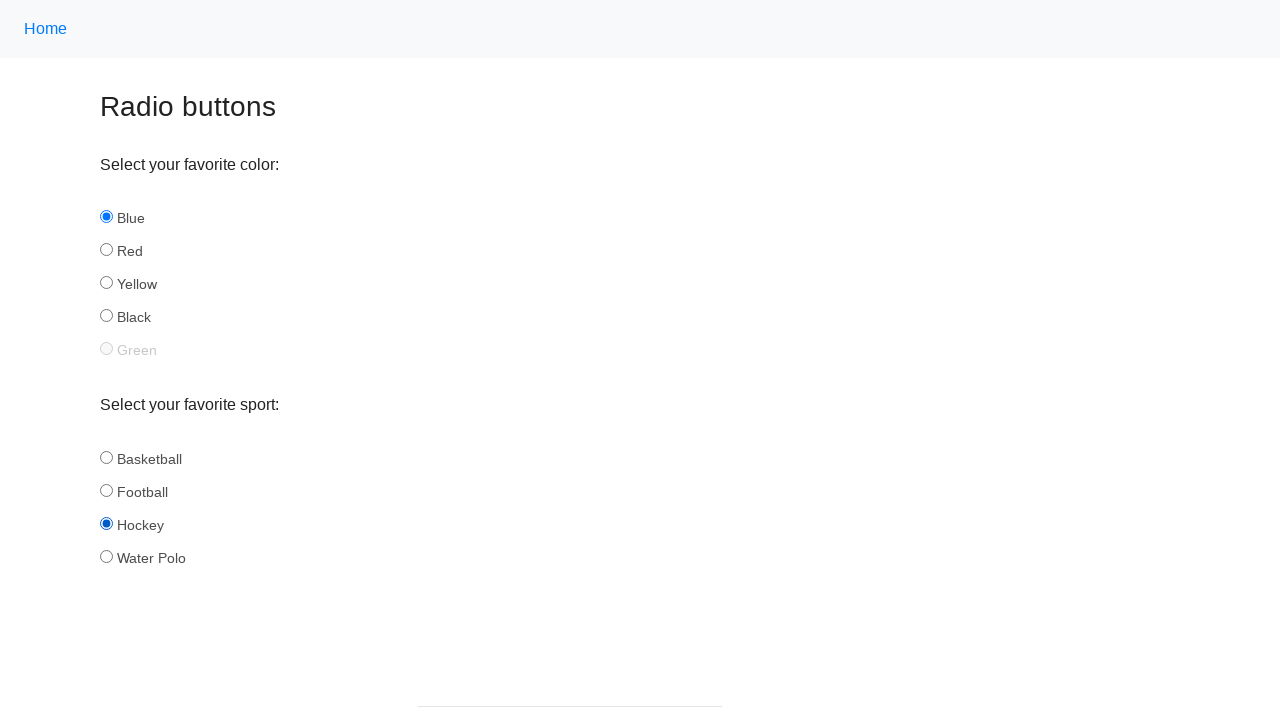

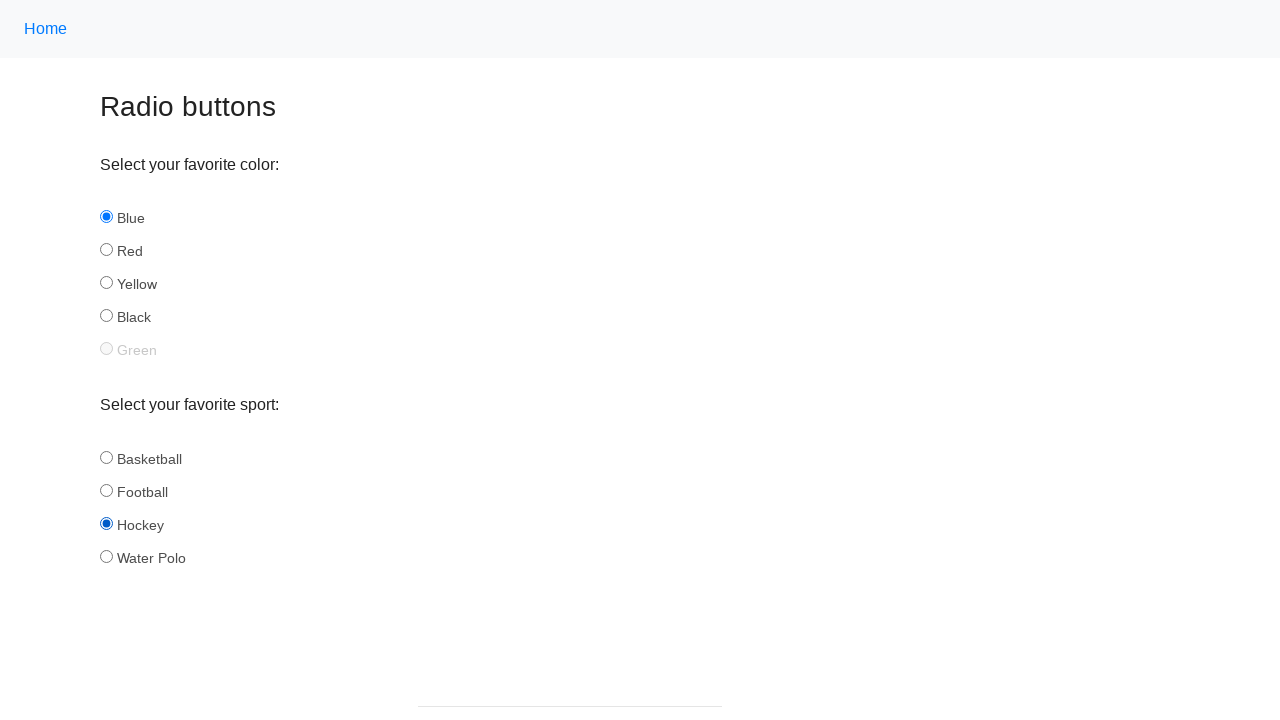